Tests file upload functionality on W3Schools by uploading a file using the file input element

Starting URL: https://www.w3schools.com/howto/howto_html_file_upload_button.asp

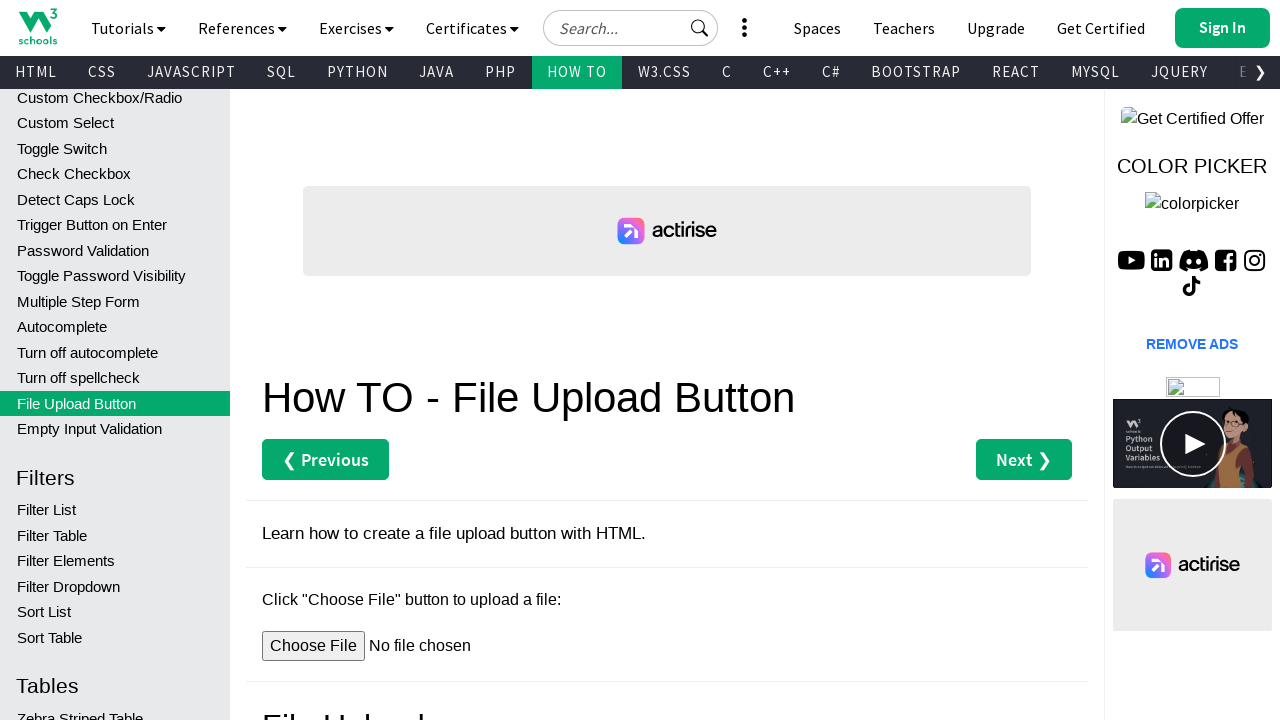

Created temporary test file for upload
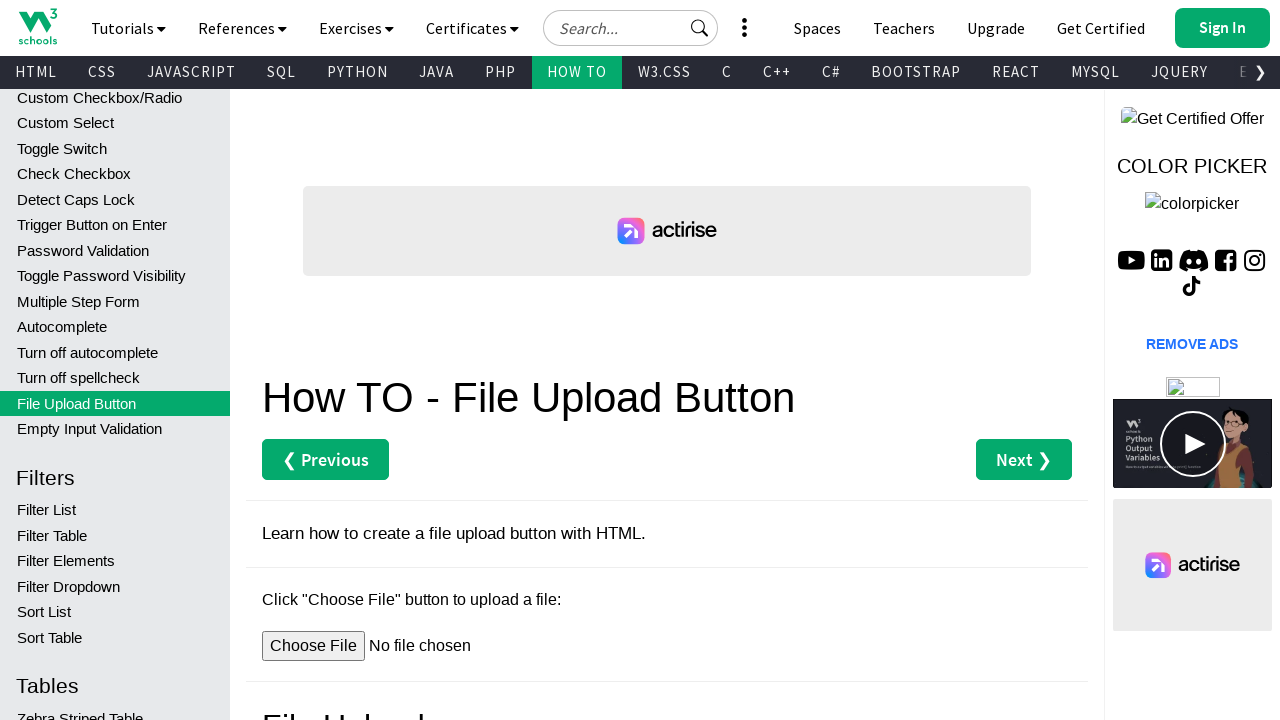

Located file input element on the page
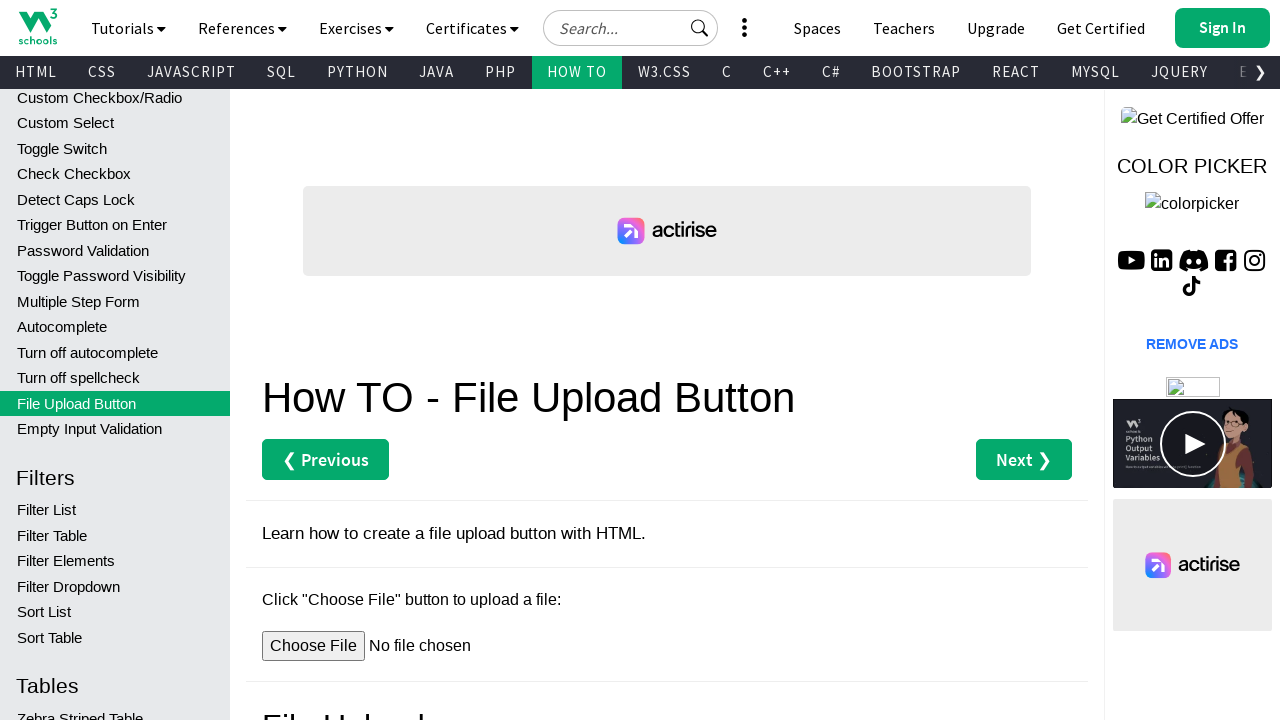

Uploaded test file to the file input element
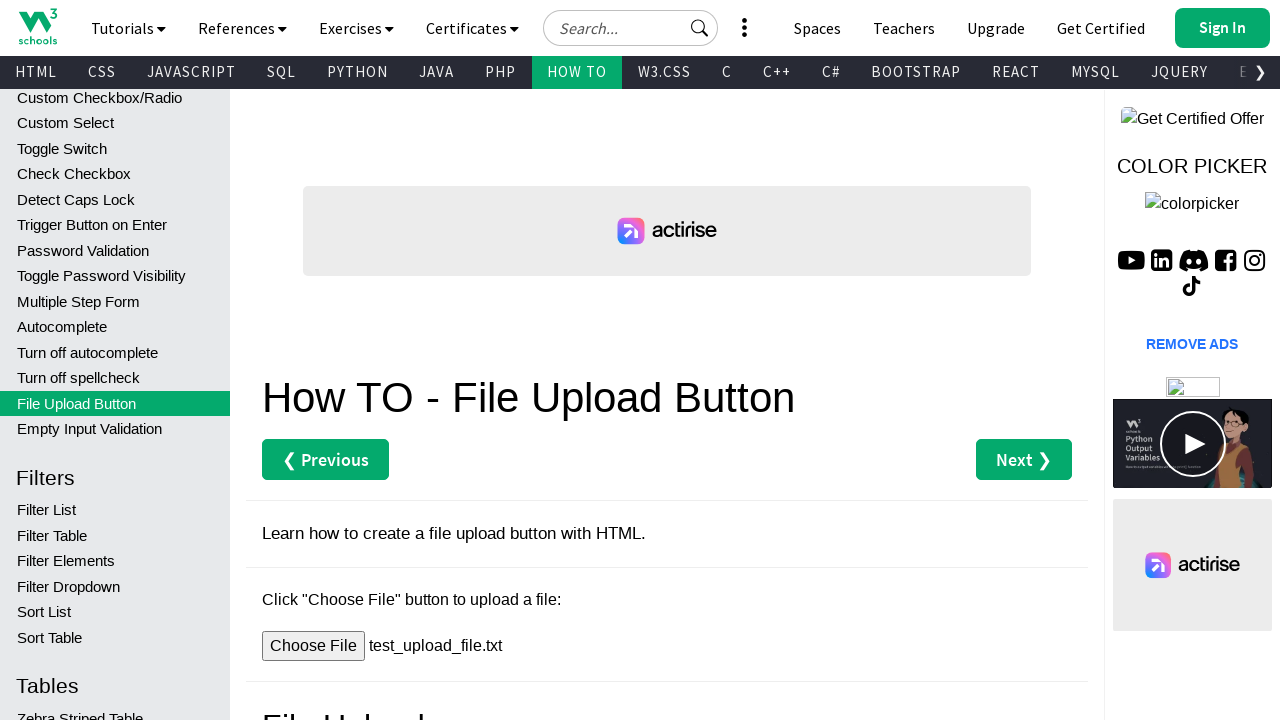

Waited for file upload to be processed
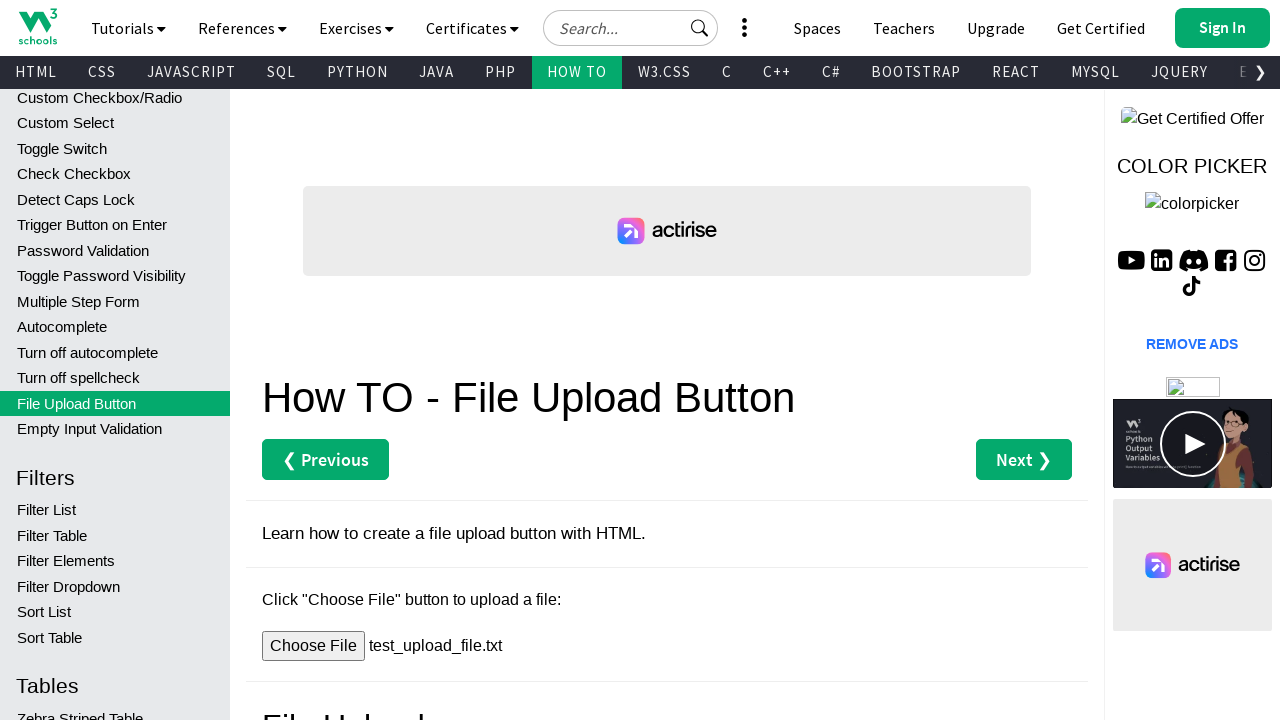

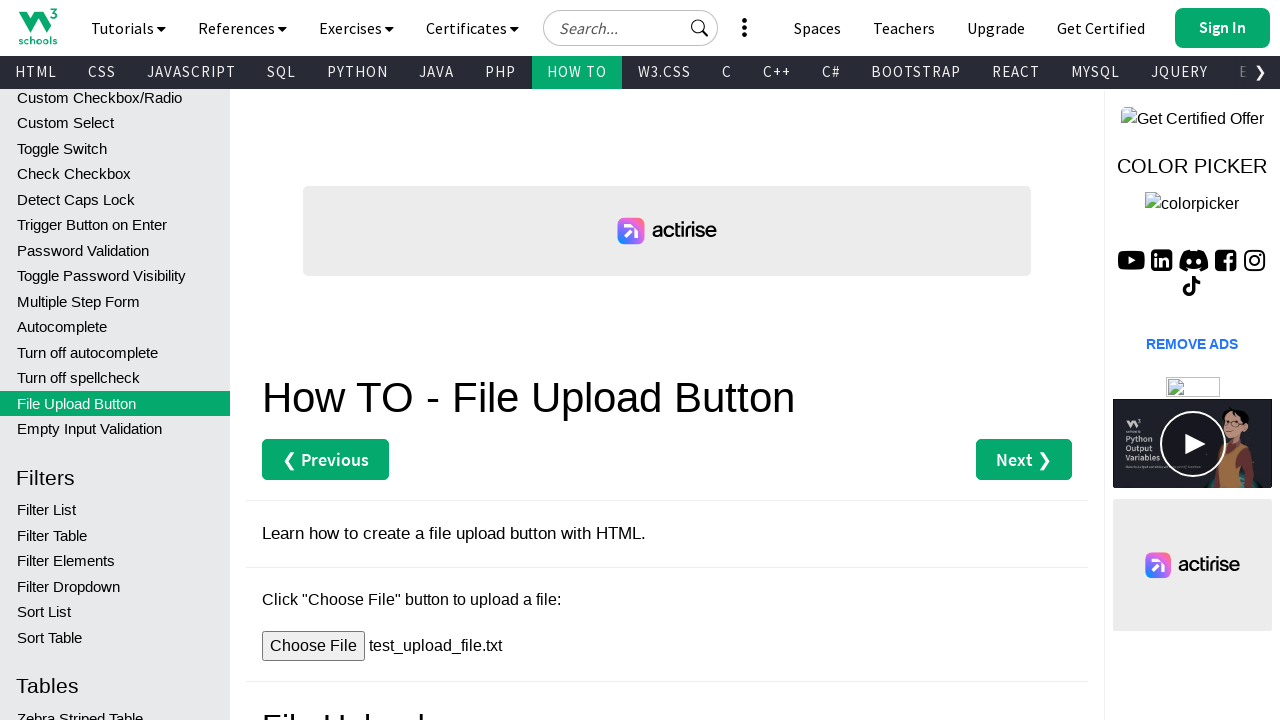